Verifies clicking the Cart button navigates to the cart page

Starting URL: https://www.demoblaze.com

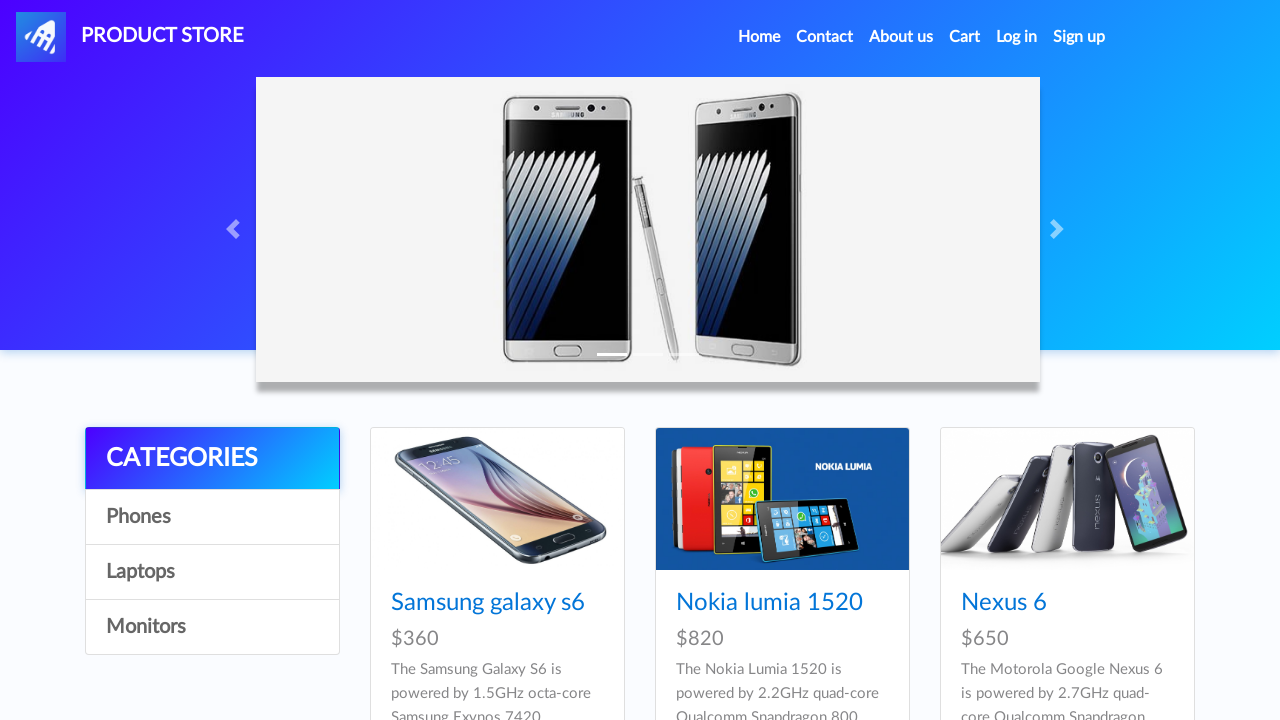

Clicked Cart button at (965, 37) on text=Cart
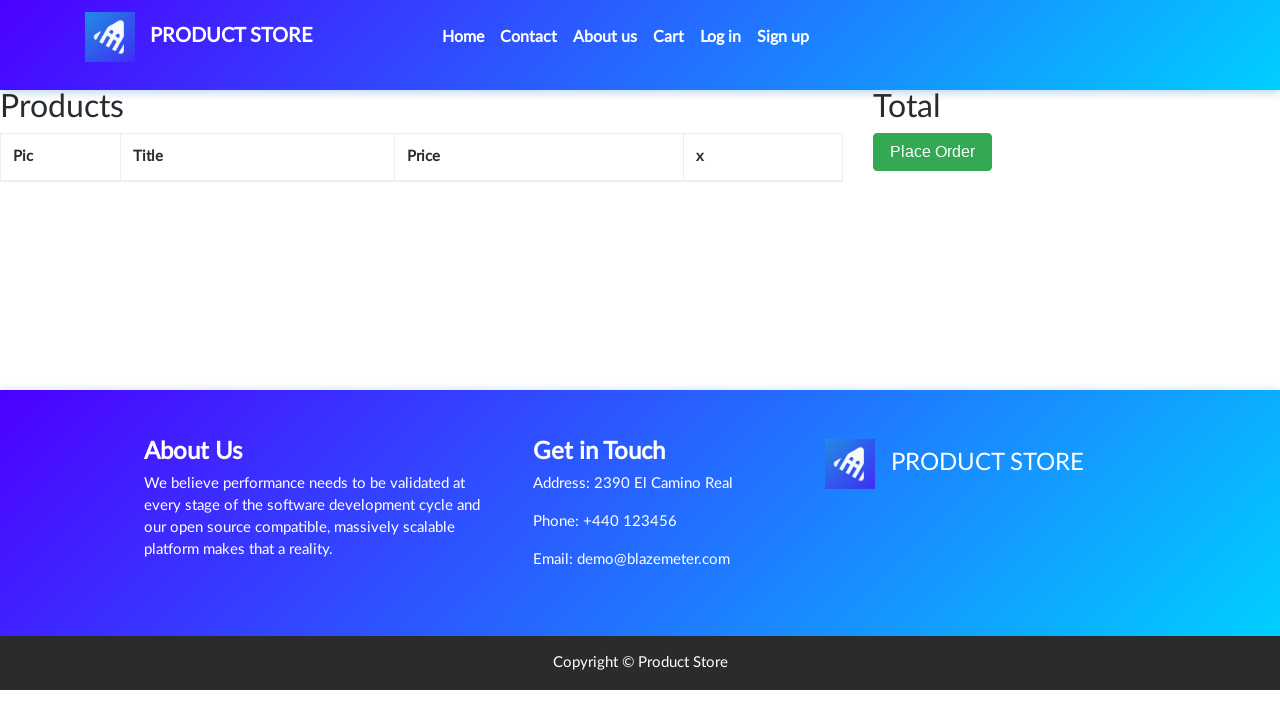

Waited 2 seconds for navigation
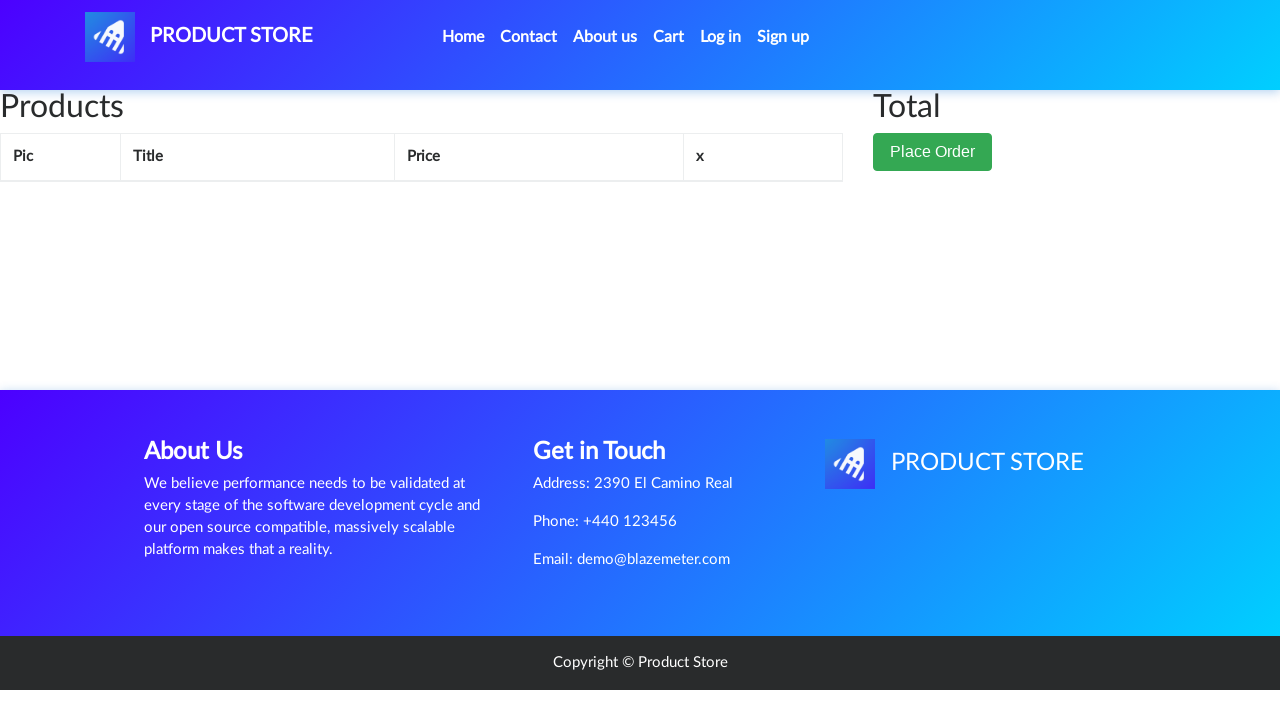

Verified navigation to cart page at https://www.demoblaze.com/cart.html
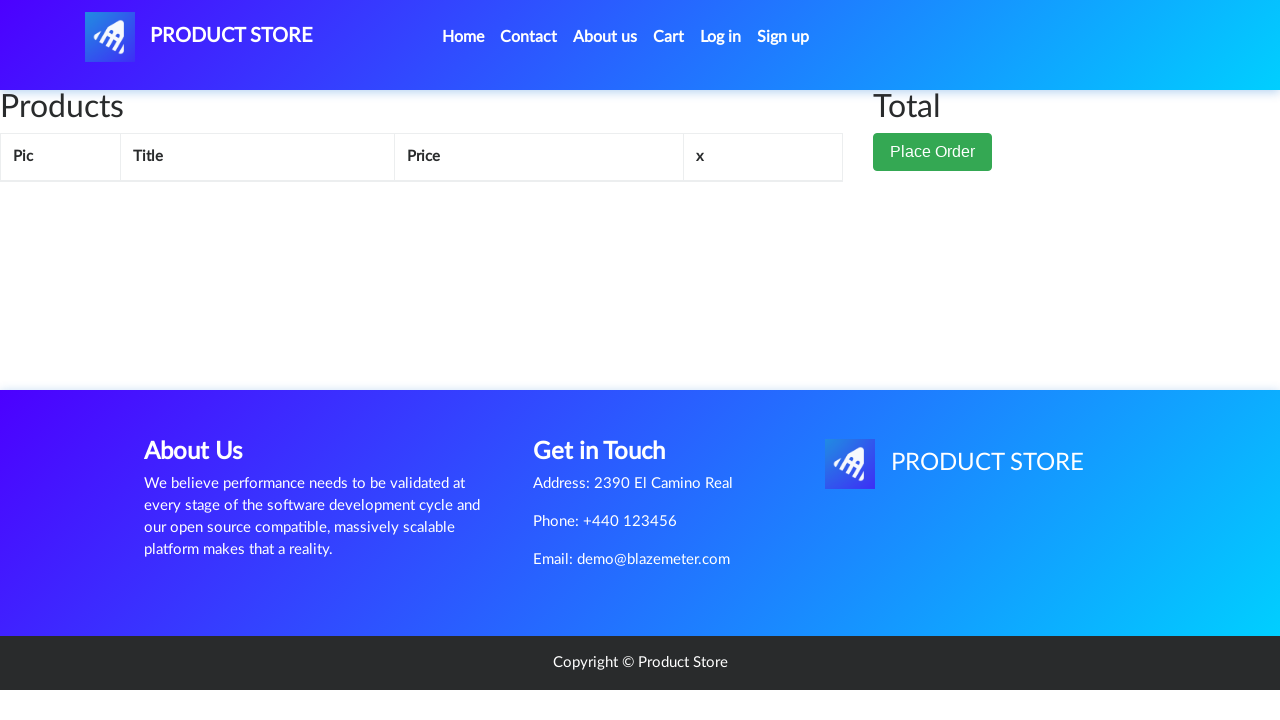

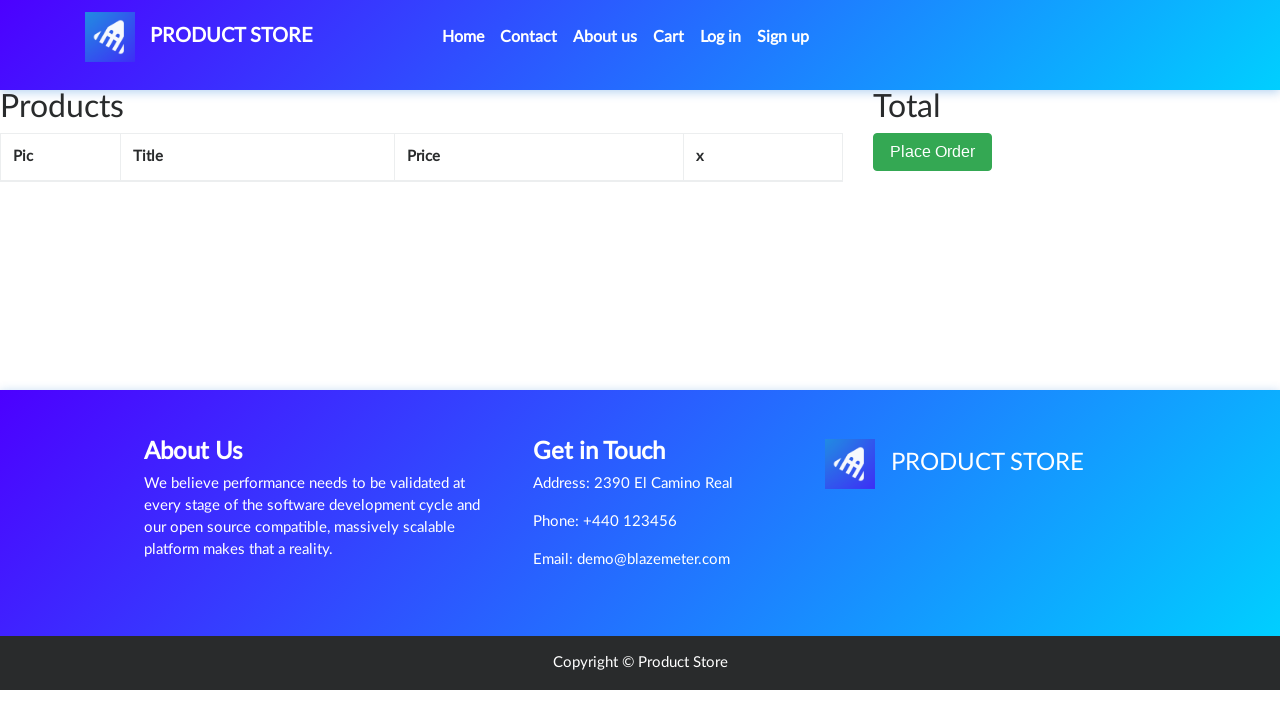